Tests a dropdown selection form by calculating the sum of two displayed numbers and selecting the correct answer from a dropdown menu

Starting URL: http://suninjuly.github.io/selects1.html

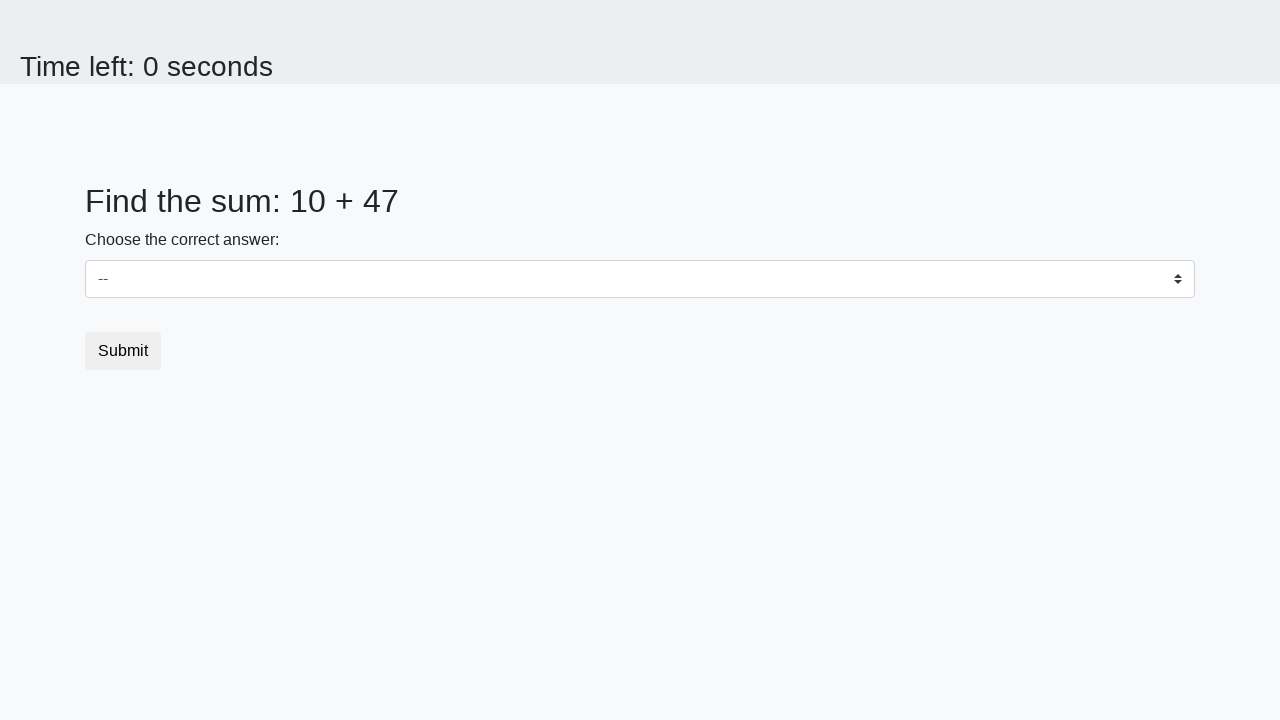

Retrieved first number from #num1 element
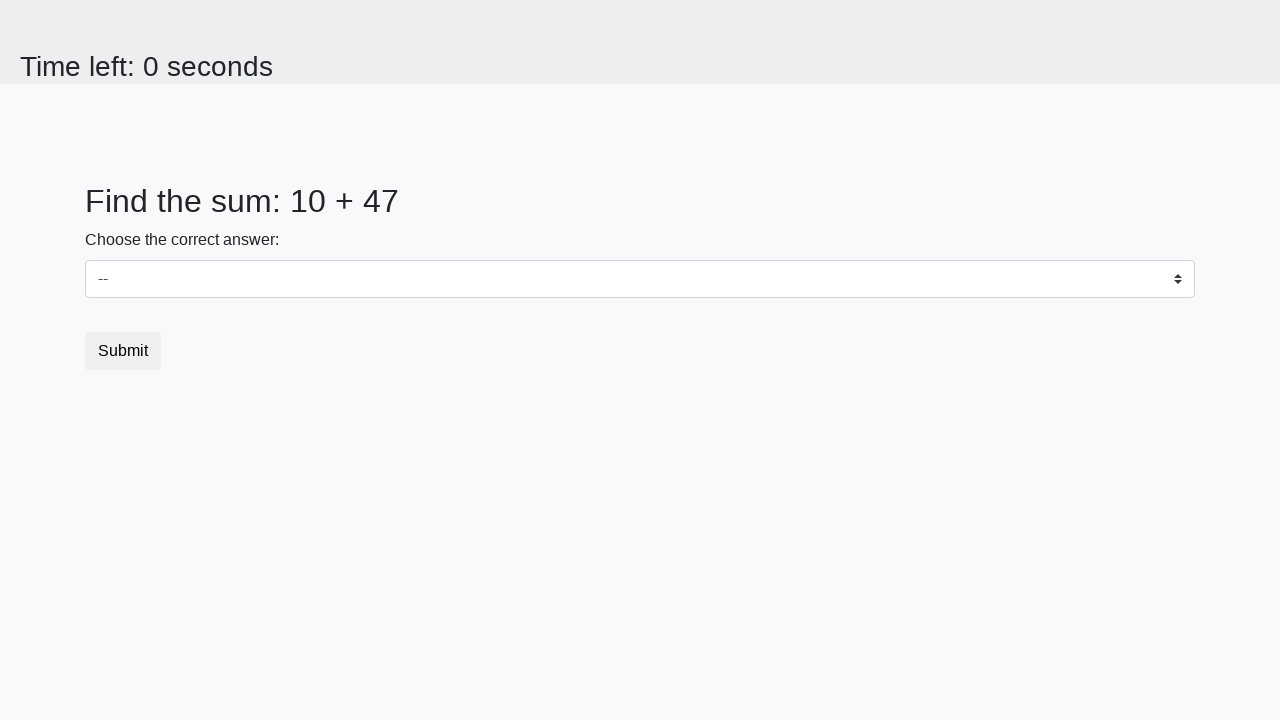

Retrieved second number from #num2 element
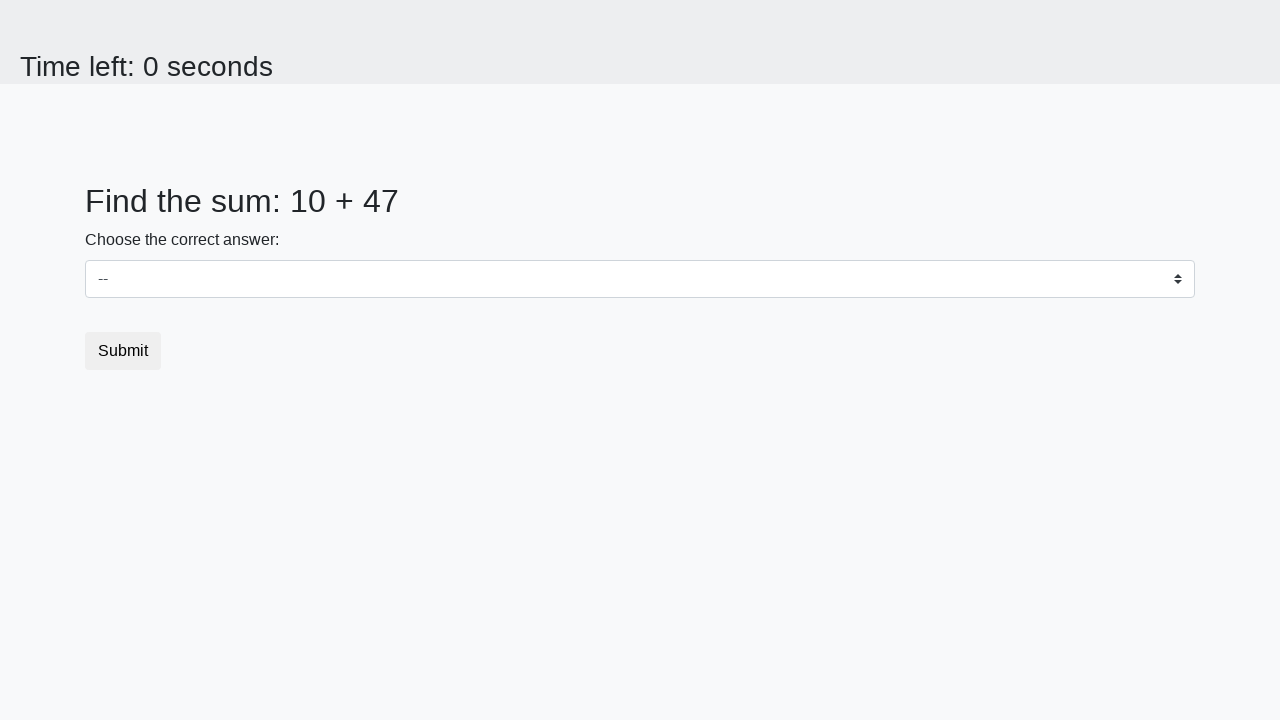

Calculated sum of 10 + 47 = 57
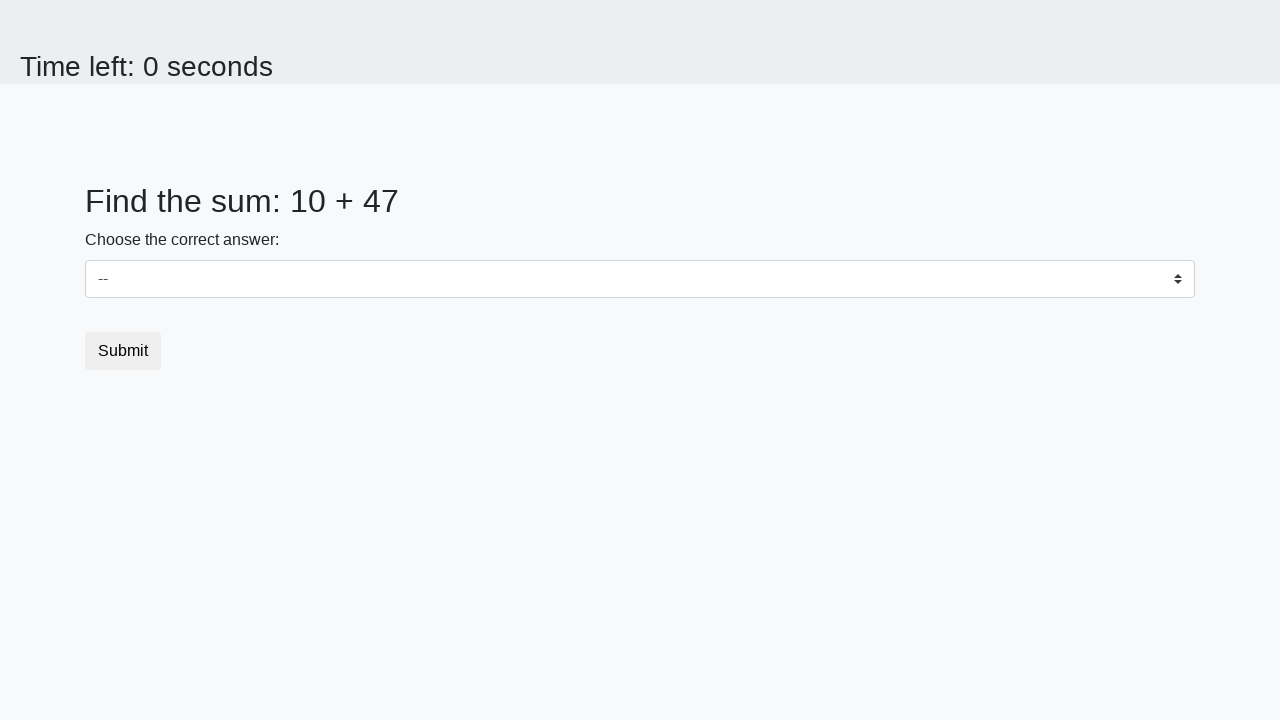

Selected answer 57 from dropdown menu on #dropdown
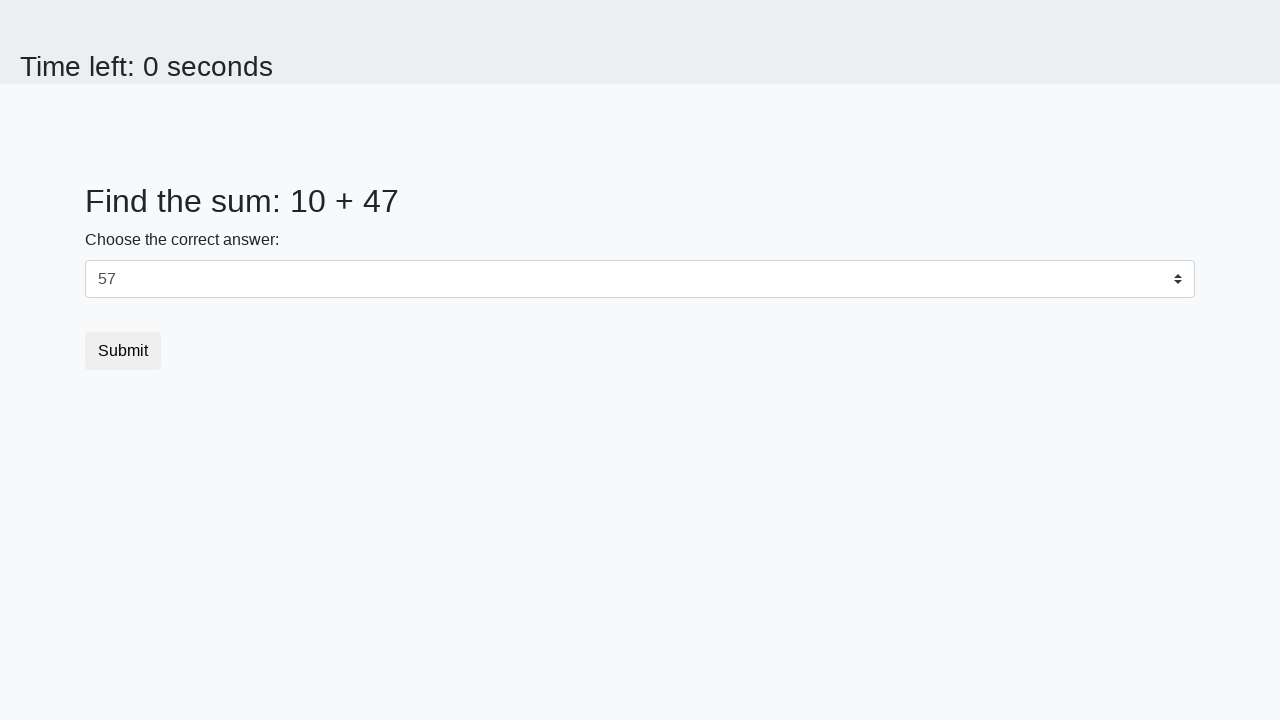

Clicked submit button to confirm selection at (123, 351) on button.btn
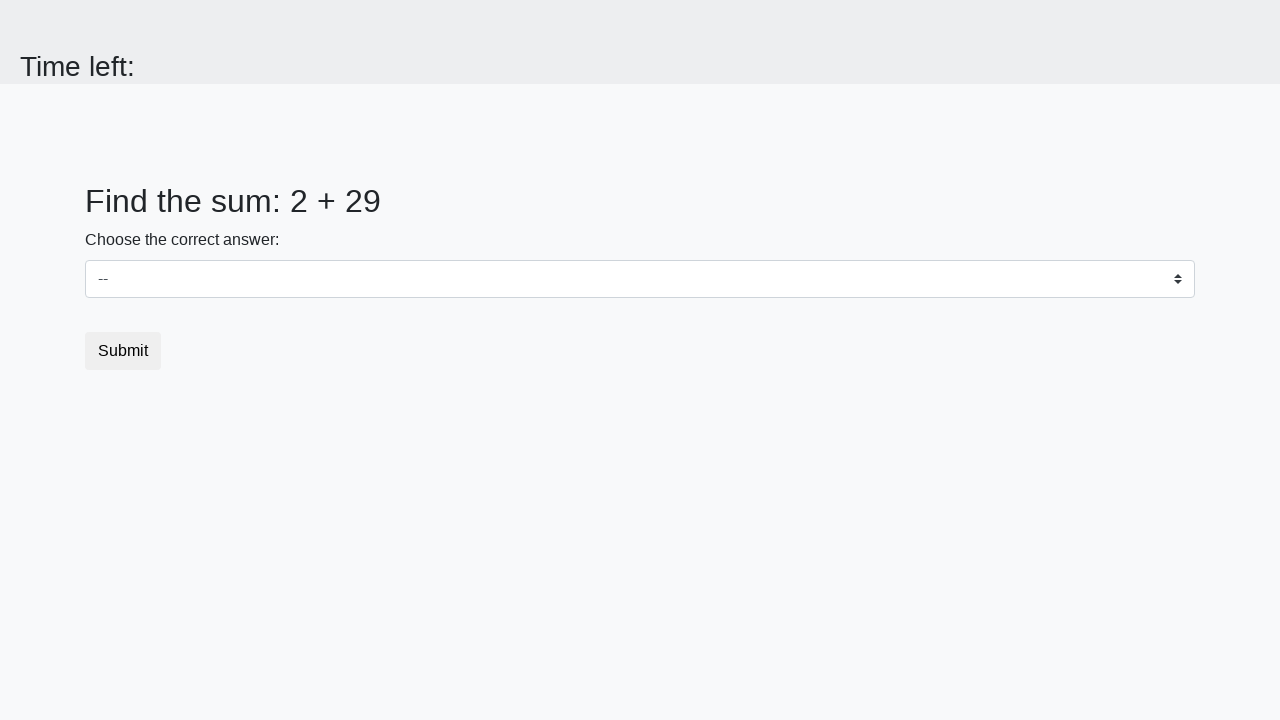

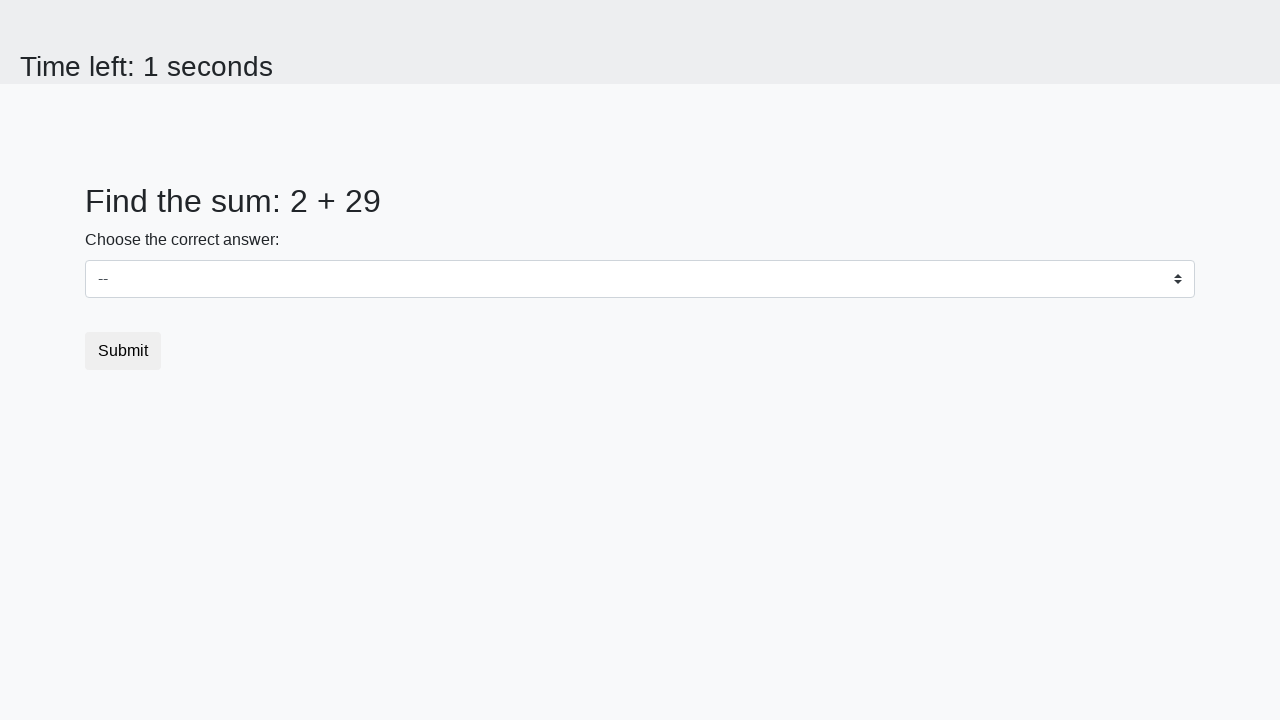